Tests that clicking the "Due" column header twice sorts the table data in descending order.

Starting URL: http://the-internet.herokuapp.com/tables

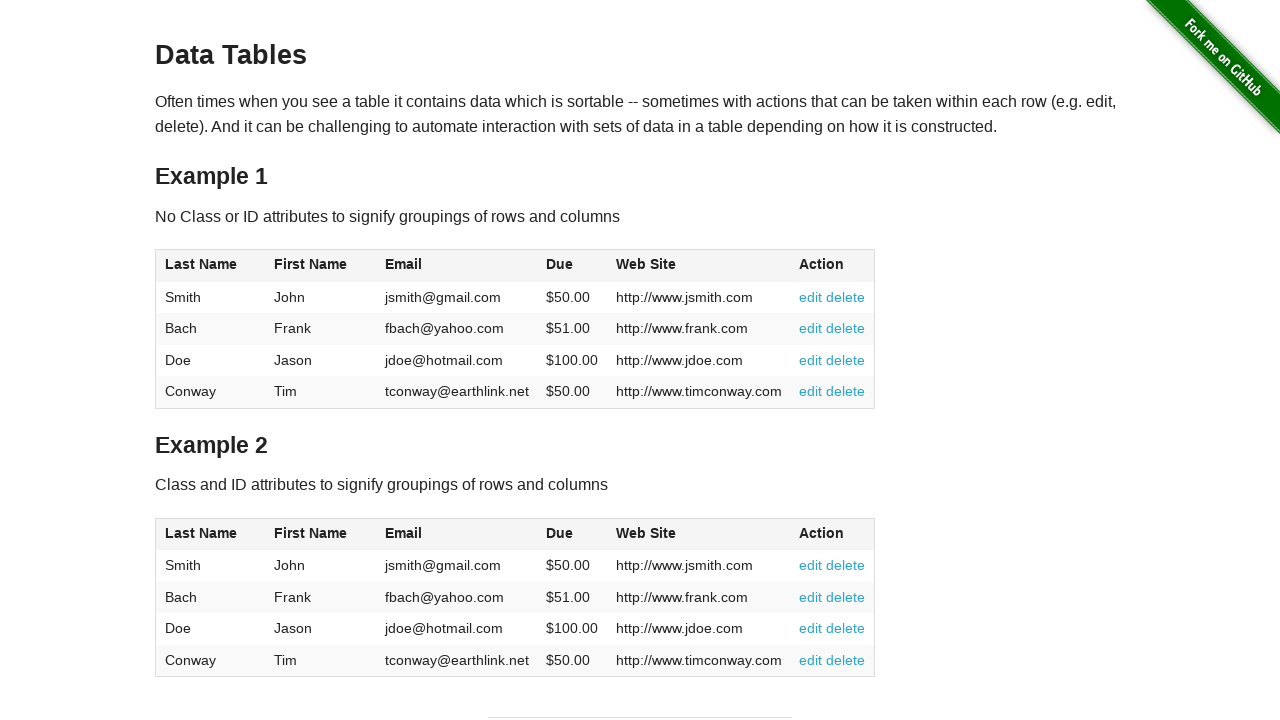

Clicked the Due column header first time for ascending sort at (572, 266) on #table1 thead tr th:nth-of-type(4)
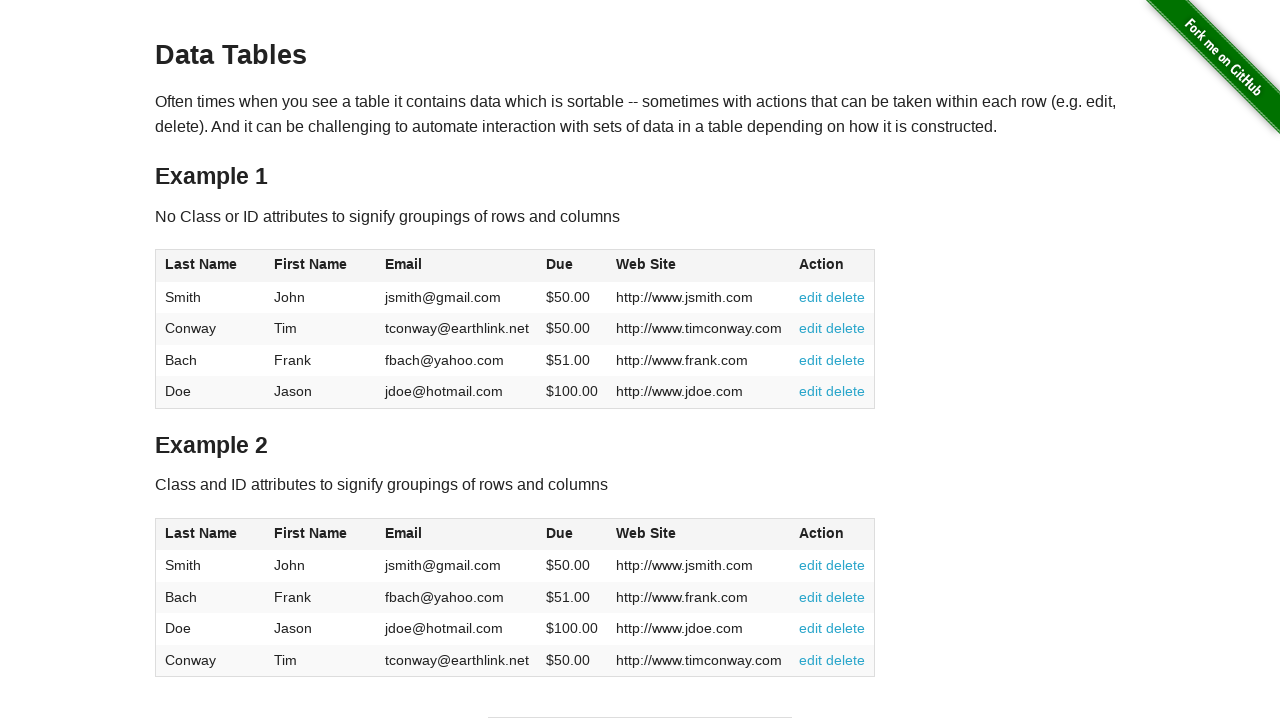

Clicked the Due column header second time for descending sort at (572, 266) on #table1 thead tr th:nth-of-type(4)
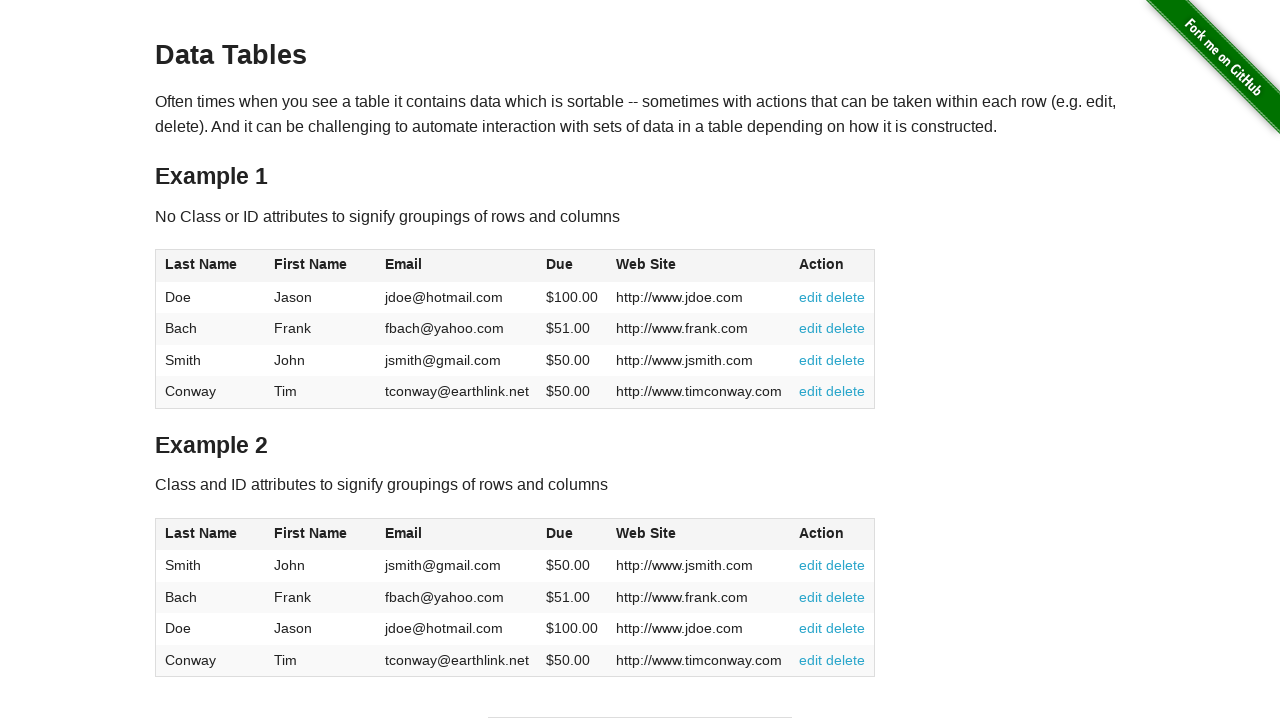

Table sorted by Due column in descending order
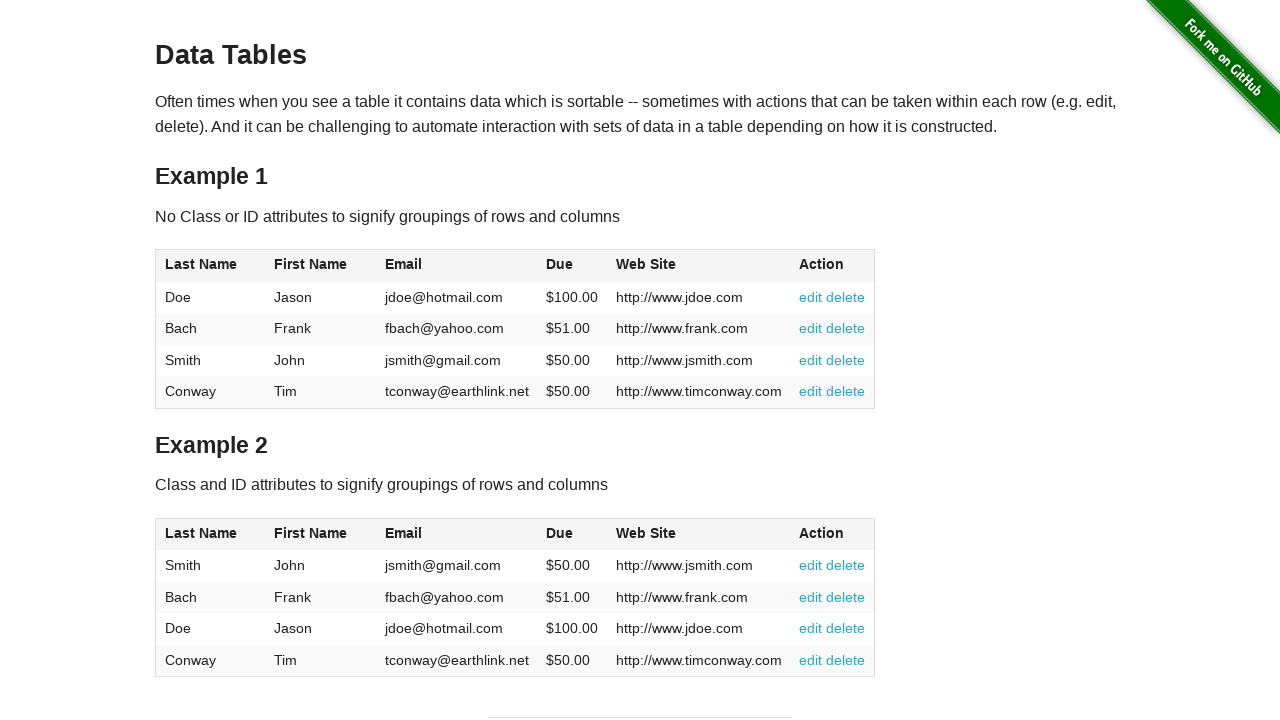

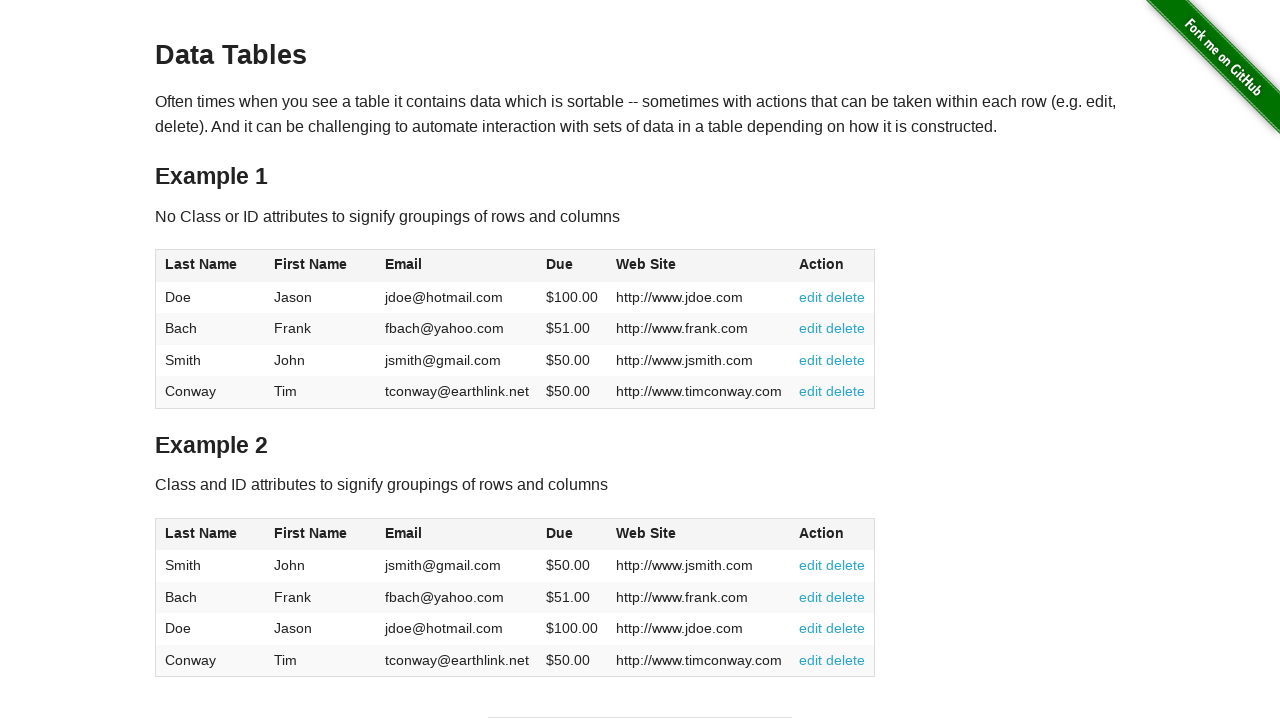